Navigates to the Web Storage page from Chapter 4 and verifies the page loads correctly

Starting URL: https://bonigarcia.dev/selenium-webdriver-java/

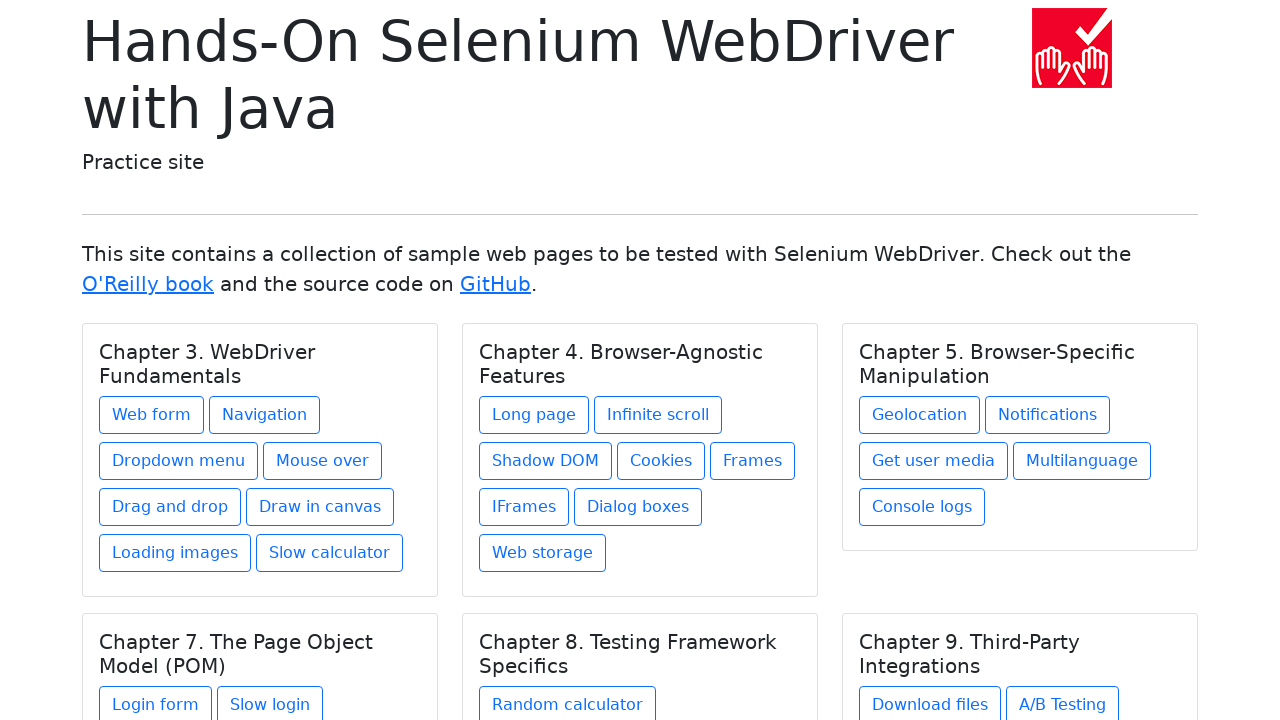

Clicked Web Storage link in Chapter 4 section at (542, 553) on xpath=//h5[text()='Chapter 4. Browser-Agnostic Features']/../a[@href='web-storag
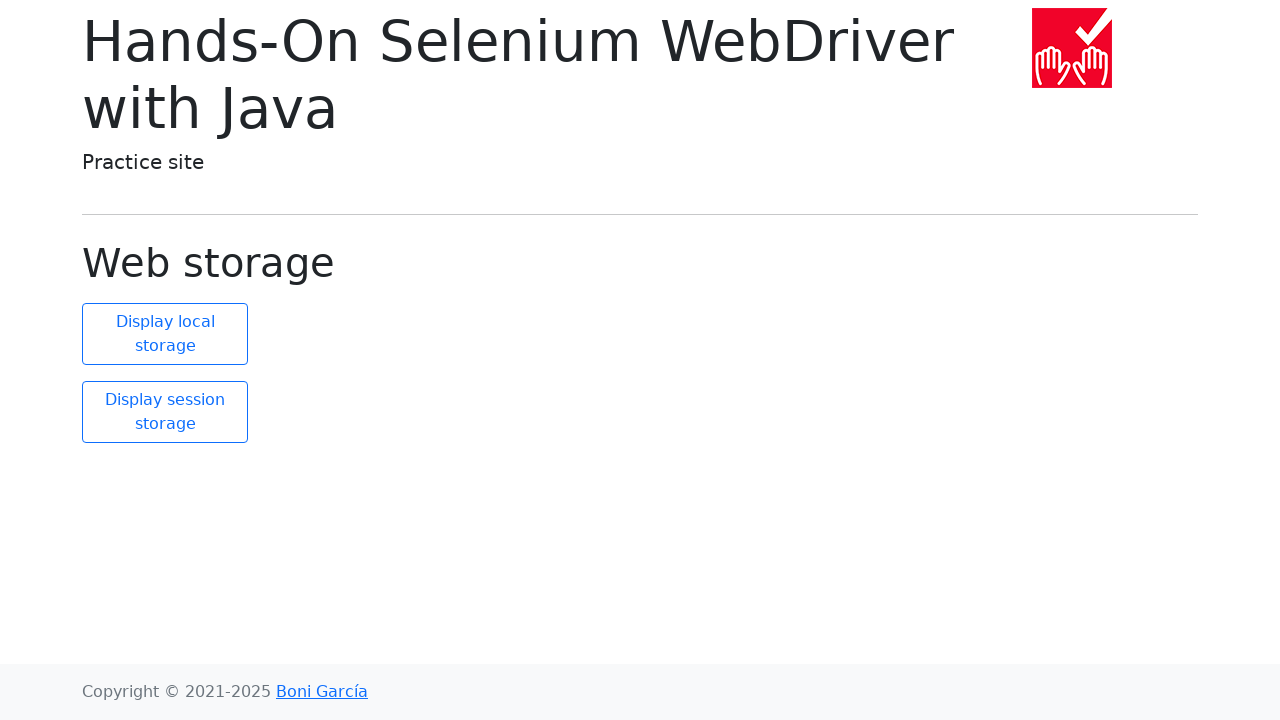

Web Storage page loaded and title element appeared
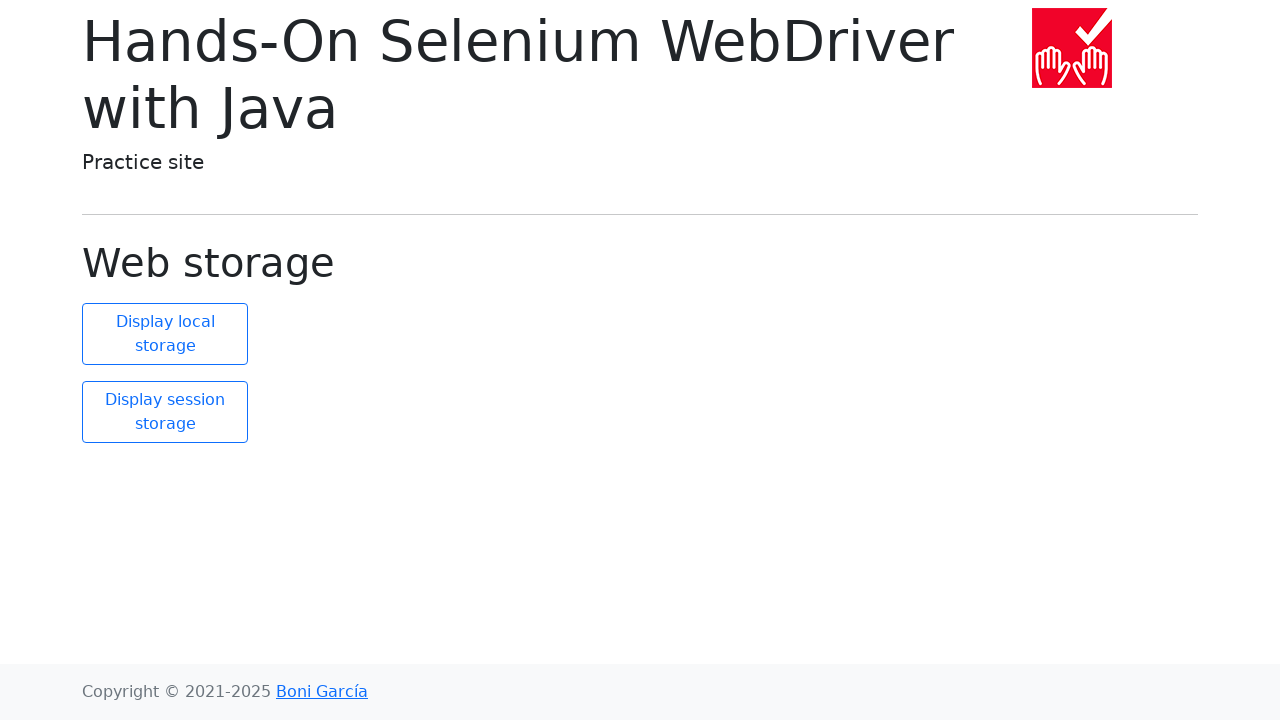

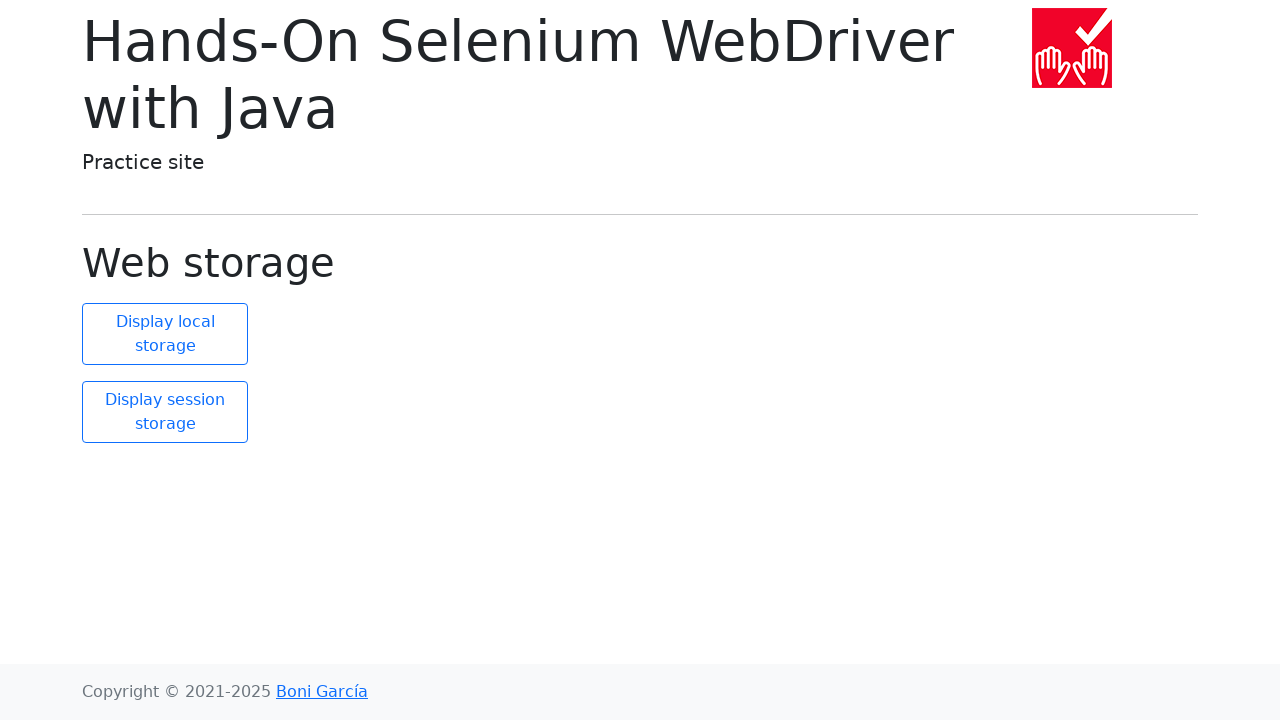